Tests basic drag and drop functionality by dragging an element to a drop target and verifying it was dropped successfully

Starting URL: https://demoqa.com/droppable

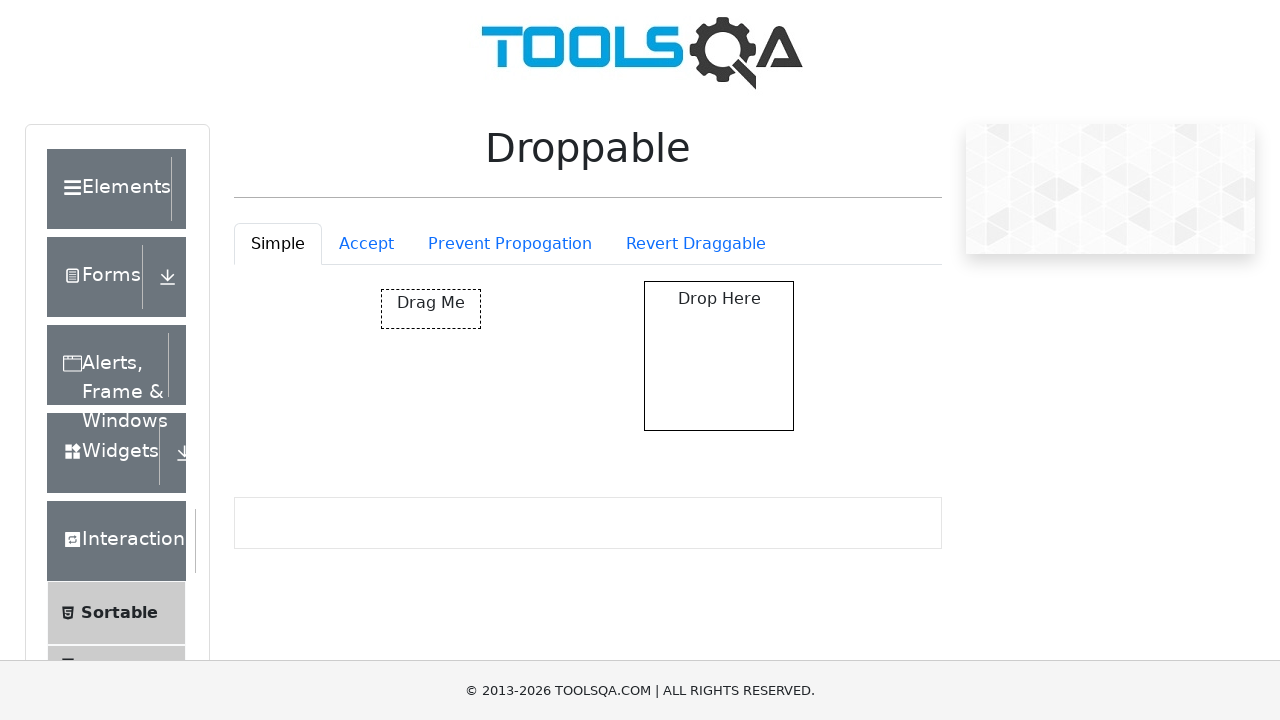

Scrolled down 300 pixels to see droppable area
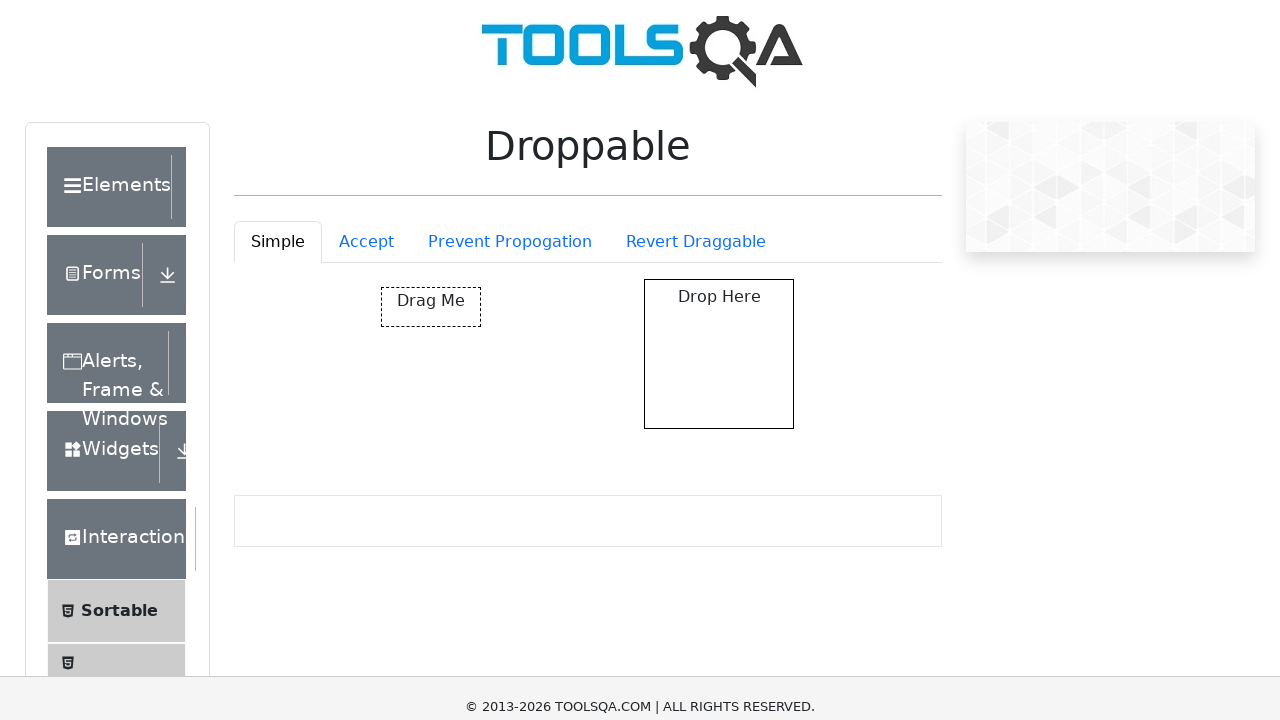

Located draggable element
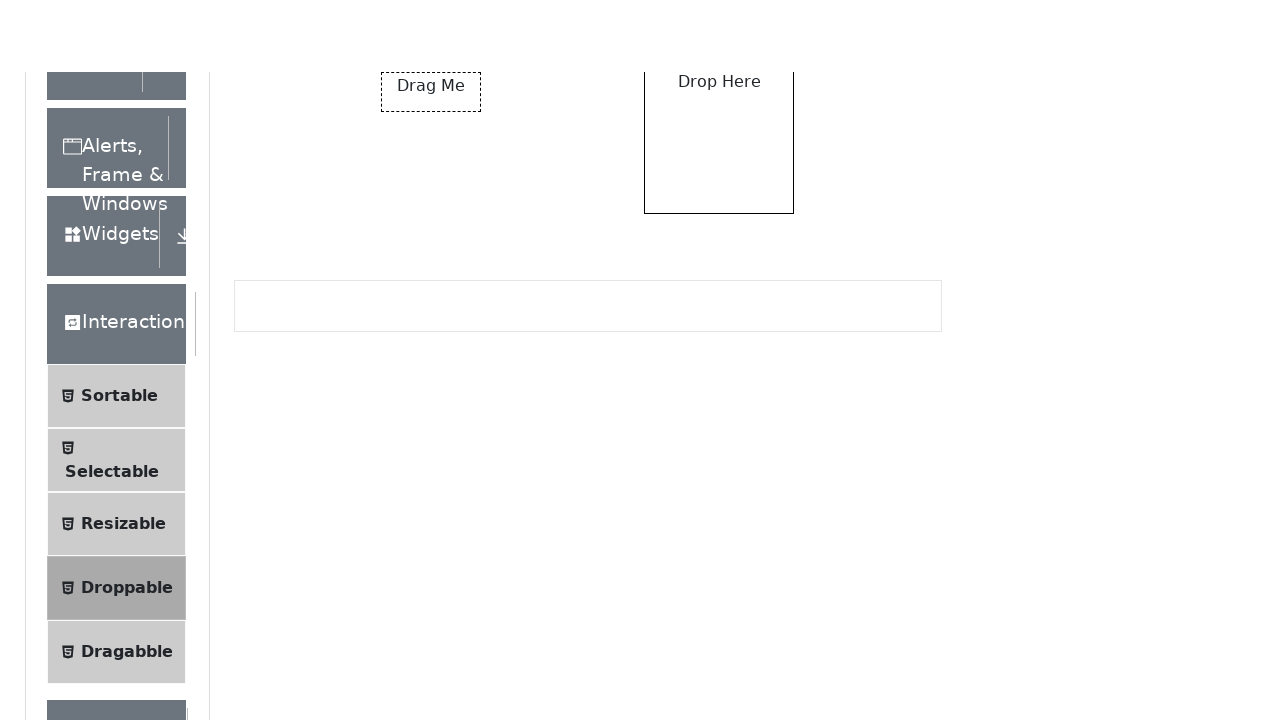

Located droppable target element
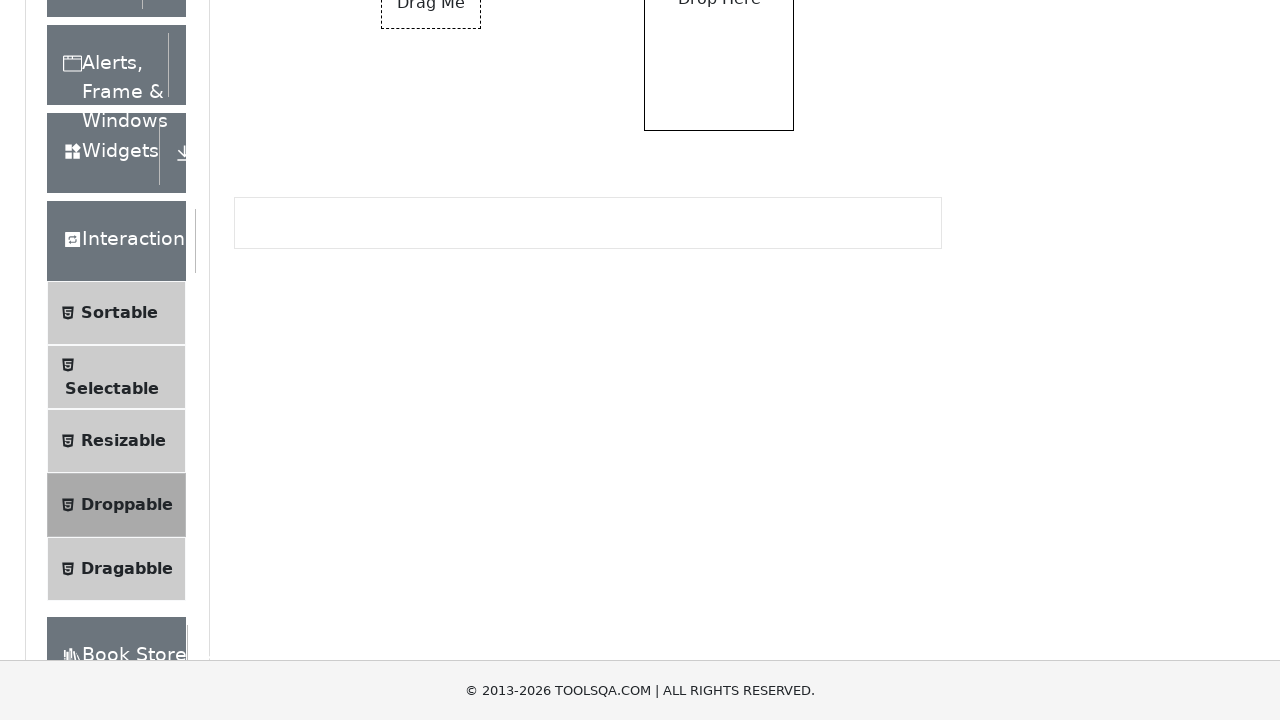

Dragged element to drop target at (719, 75)
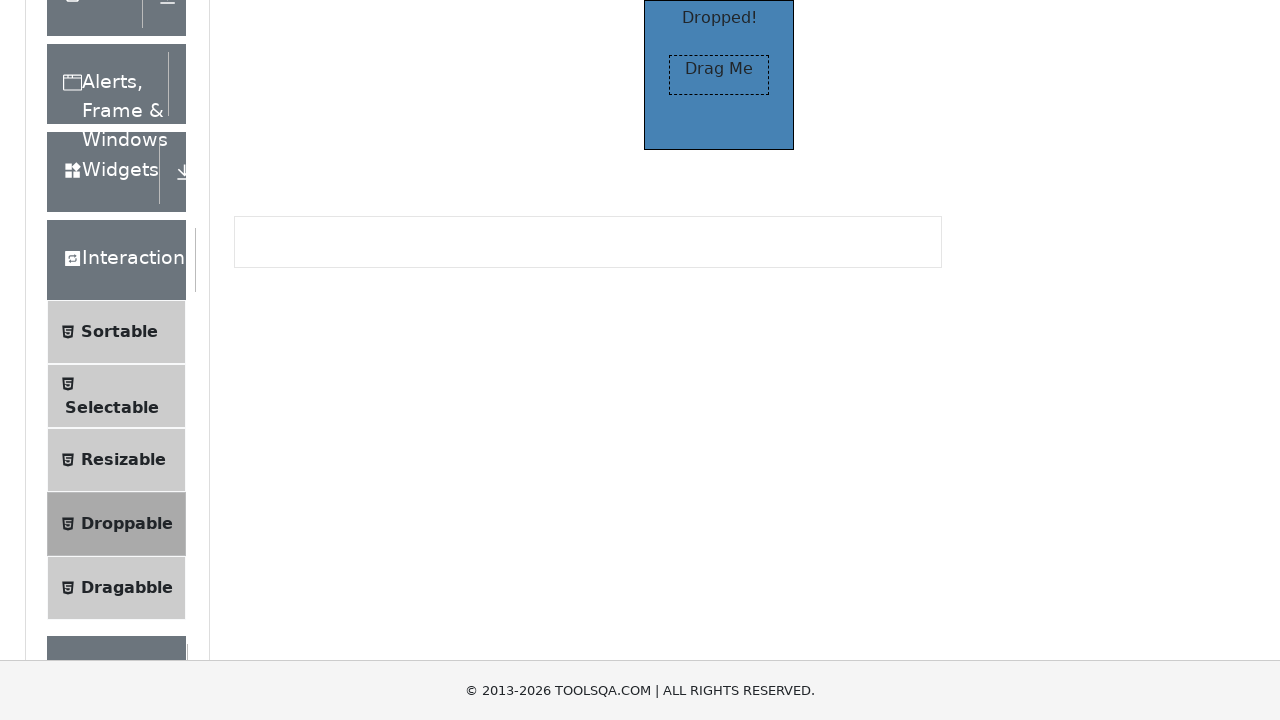

Verified element was dropped successfully - confirmation text appeared
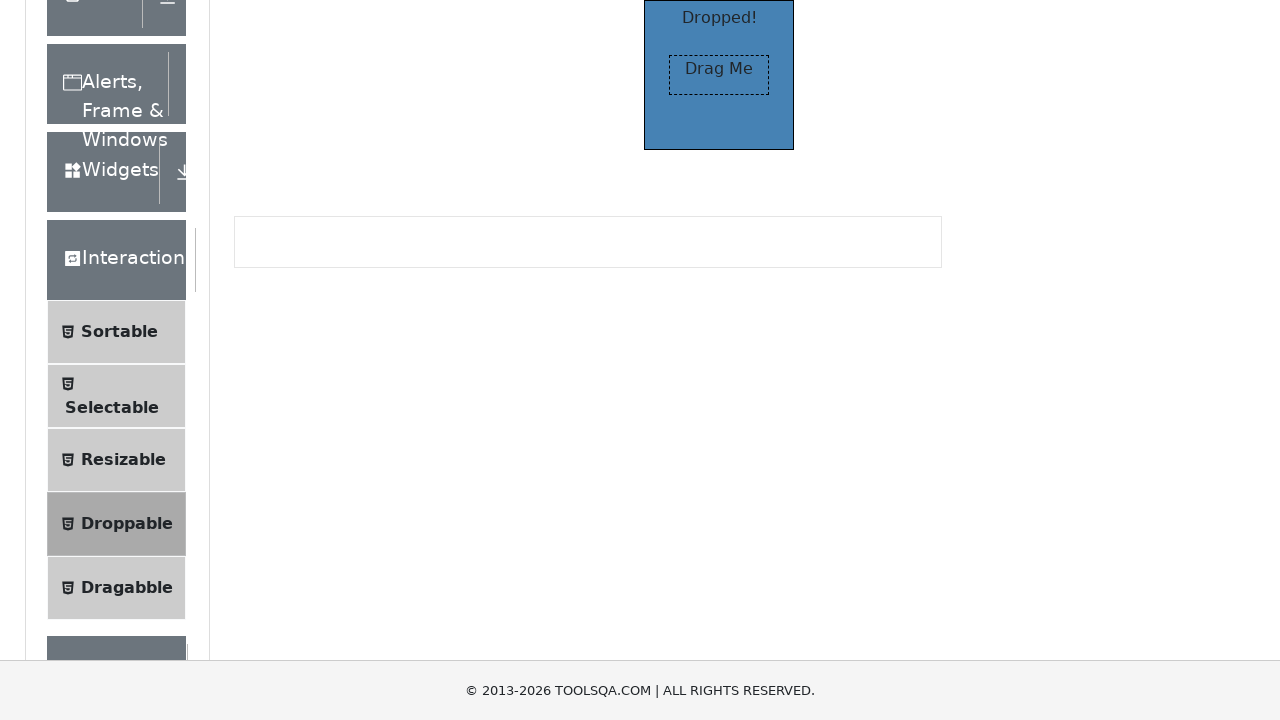

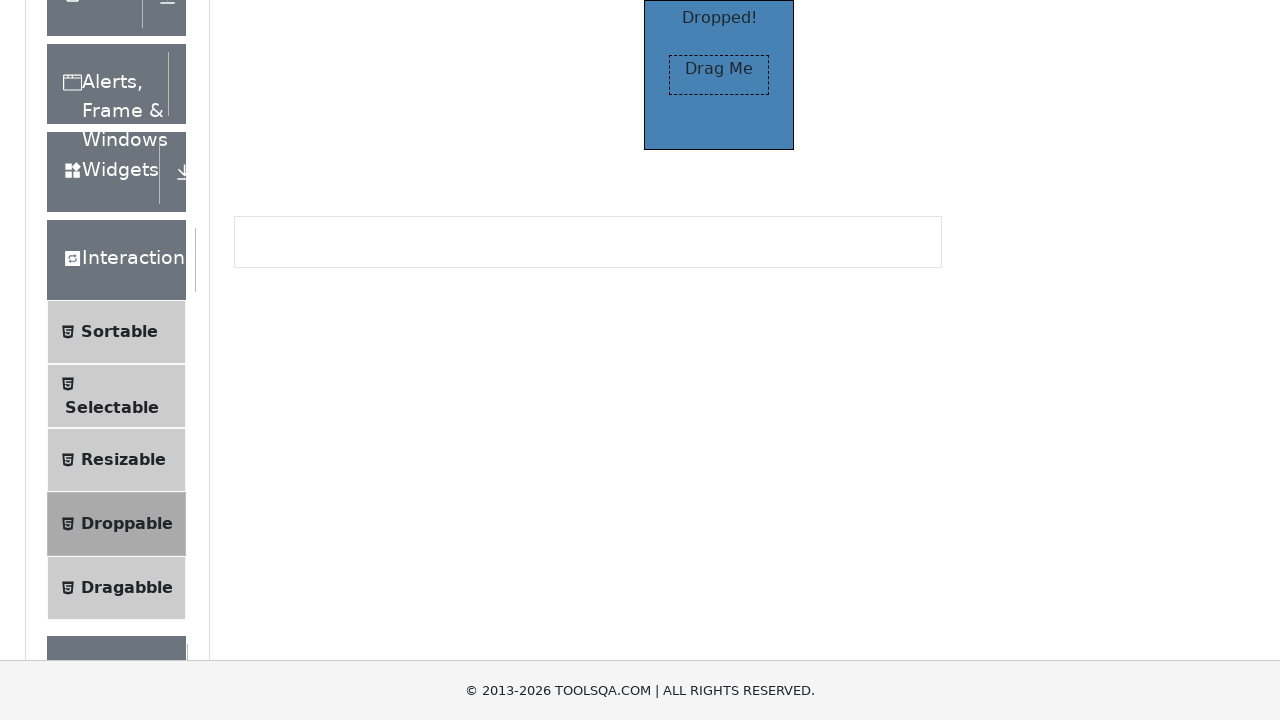